Tests date picker functionality by selecting a specific date (October 30, 1991) from dropdown selectors for month and year, then clicking on the day.

Starting URL: https://www.dummyticket.com/dummy-ticket-for-visa-application/

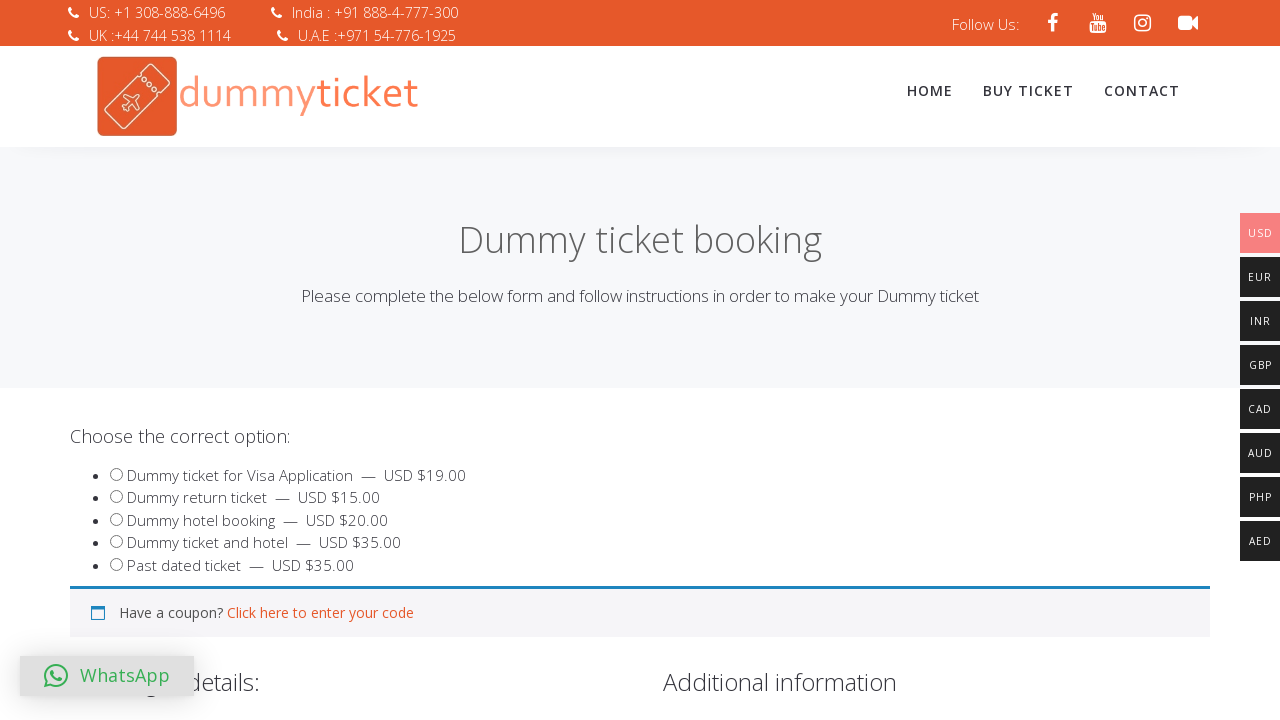

Clicked on date of birth input to open date picker at (344, 360) on input#dob
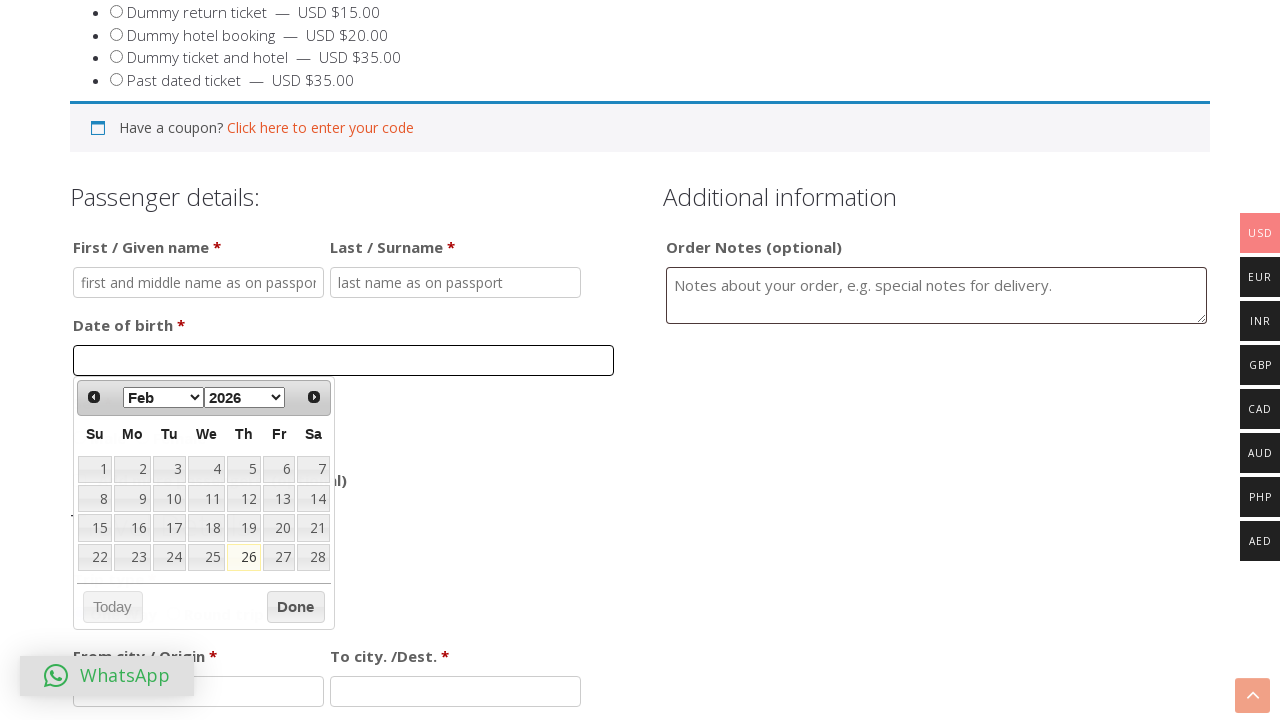

Selected October from month dropdown on select.ui-datepicker-month
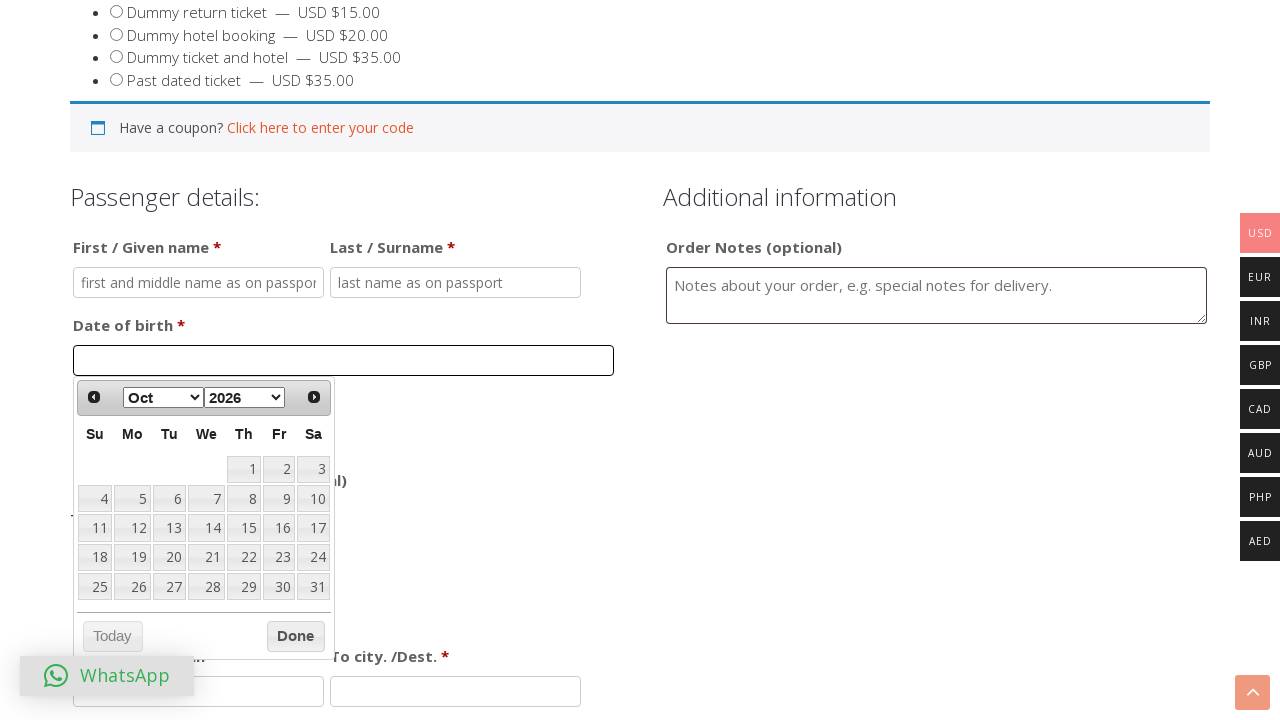

Selected 1991 from year dropdown on select[aria-label='Select year']
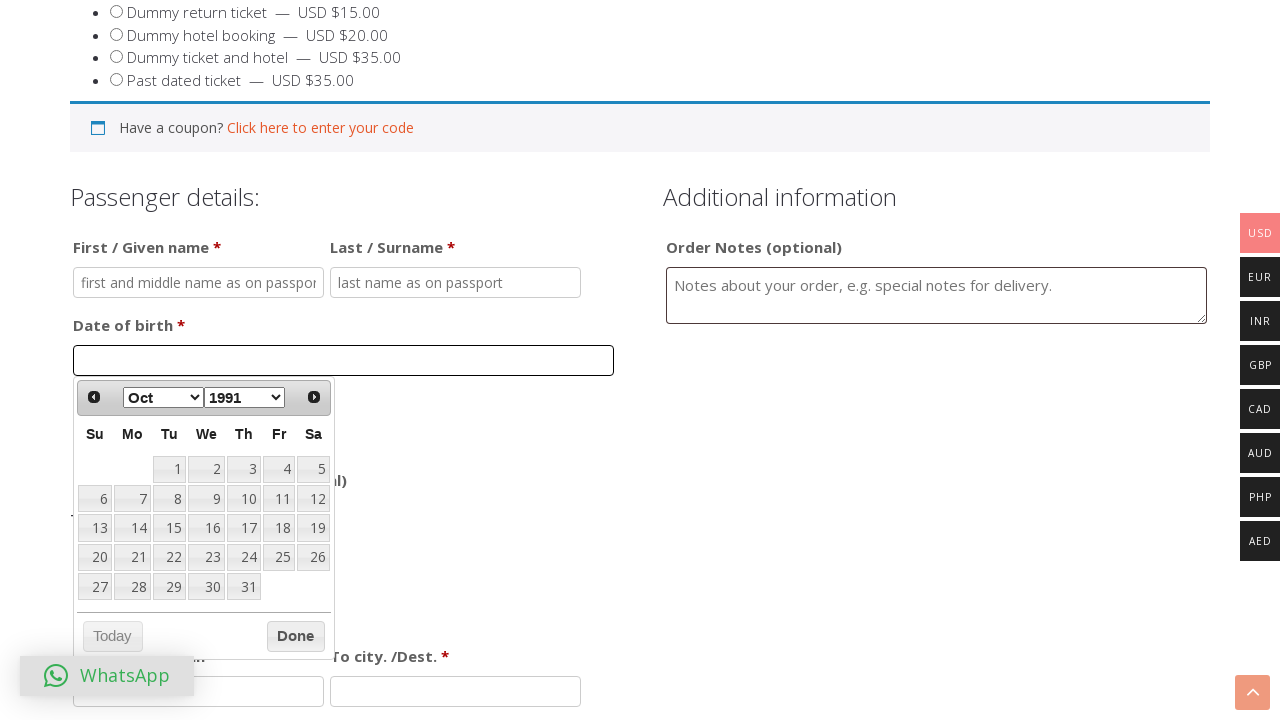

Clicked on day 30 in the calendar to complete date selection (October 30, 1991) at (206, 587) on xpath=//table[@class='ui-datepicker-calendar']/tbody/tr/td/a[text()='30']
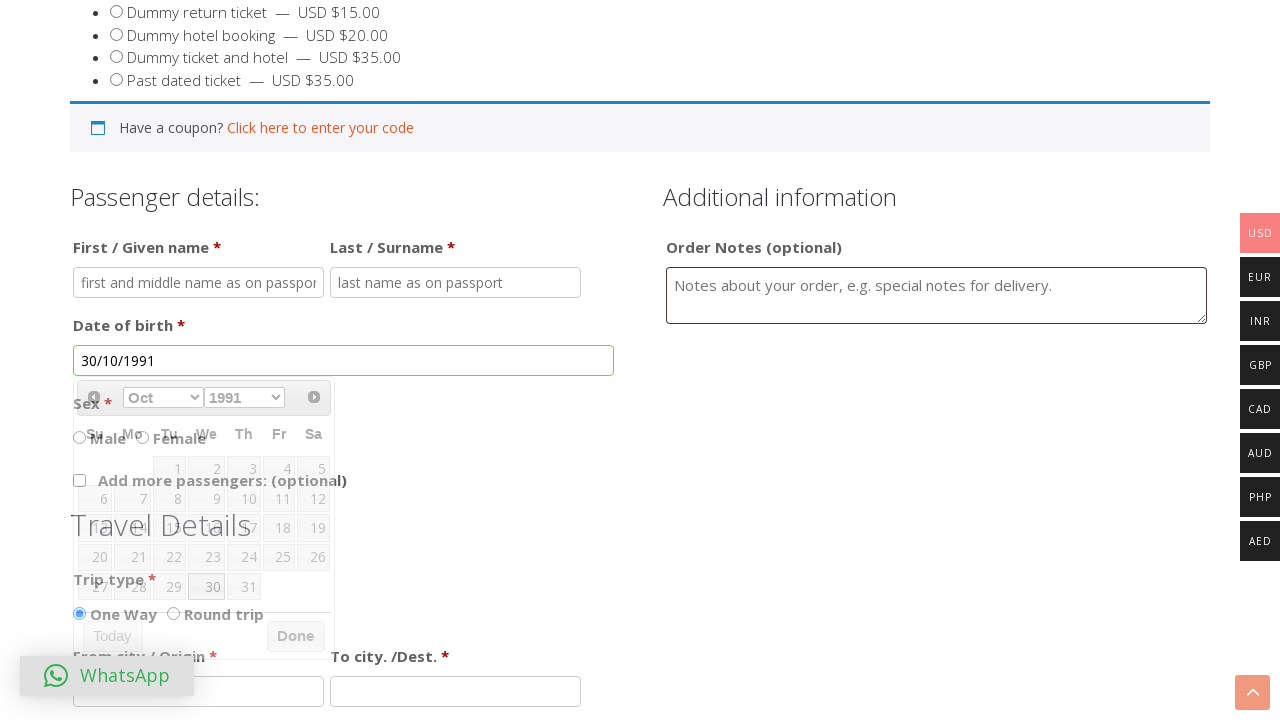

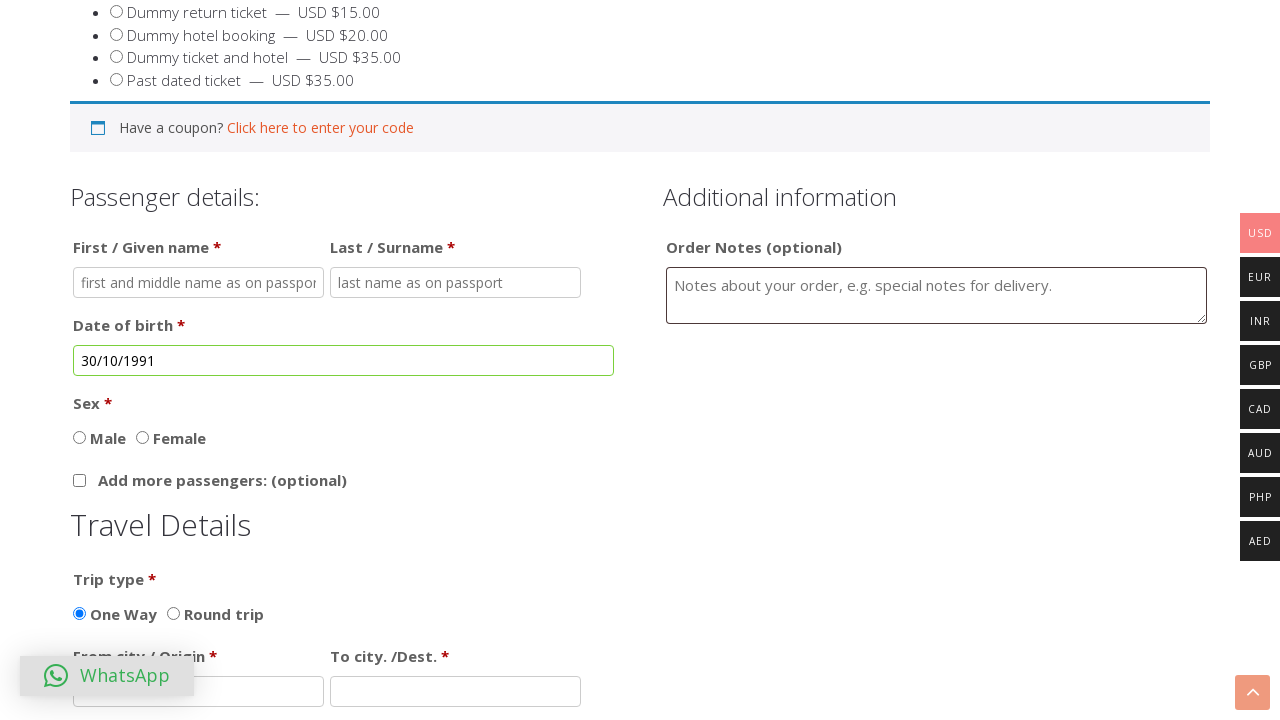